Navigates to the homepage and clicks on the JavaScript Alerts link to access the alerts page

Starting URL: https://the-internet.herokuapp.com/

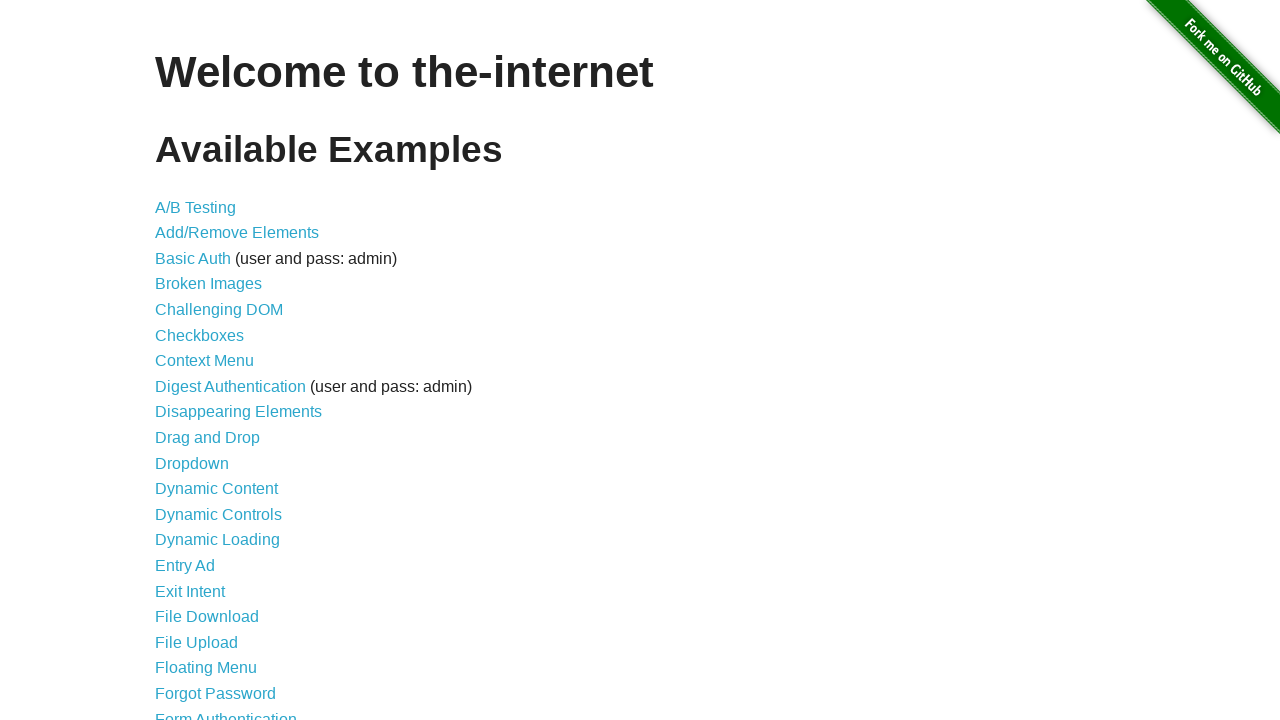

Navigated to the homepage
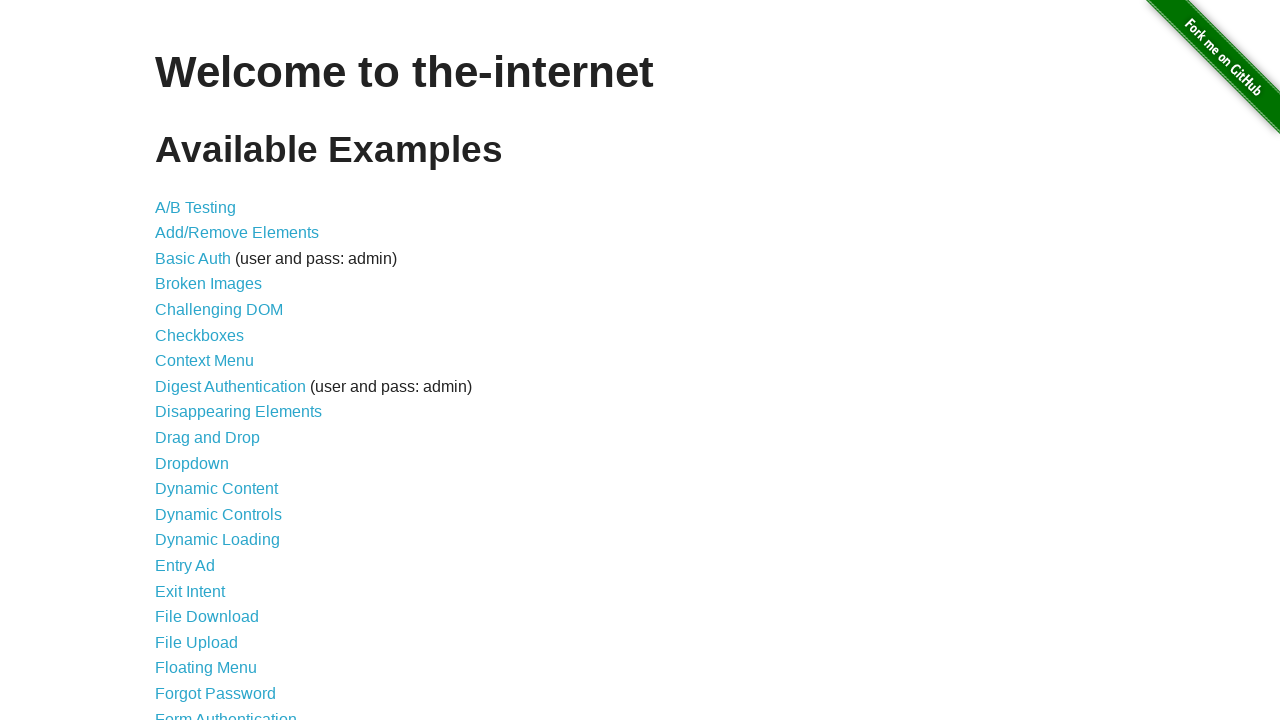

Clicked on JavaScript Alerts link to access the alerts page at (214, 361) on text=JavaScript Alerts
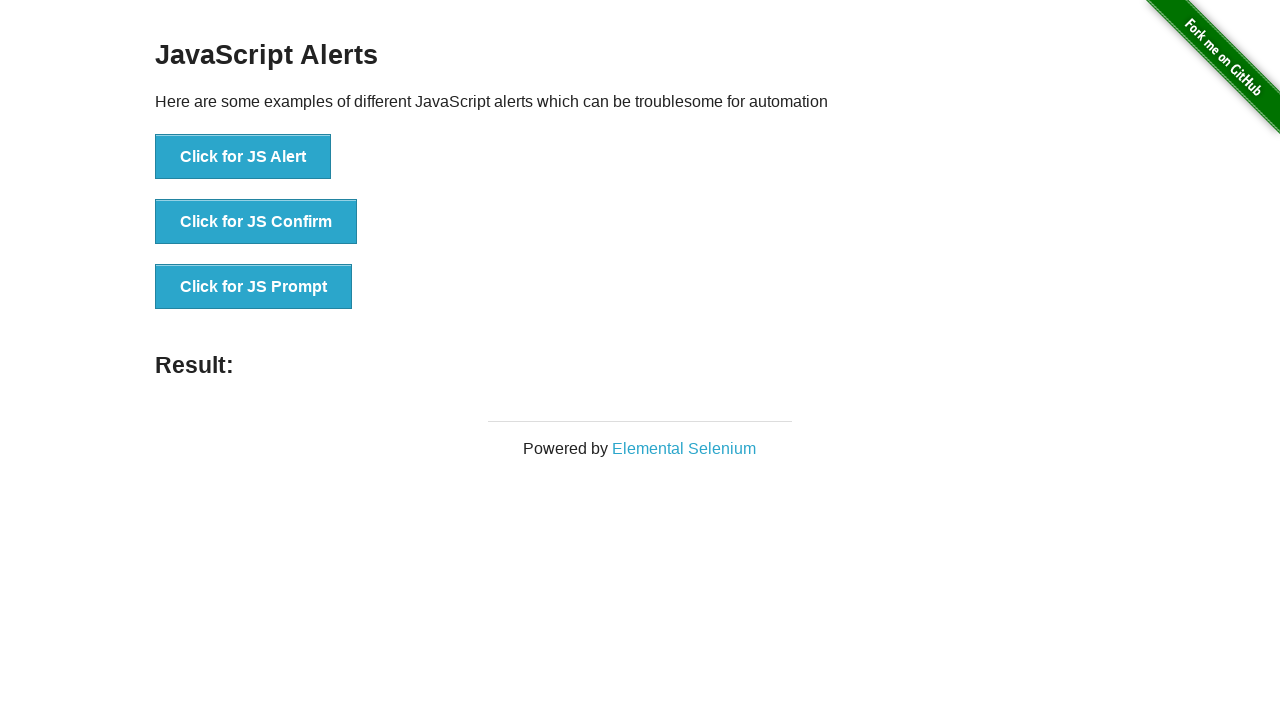

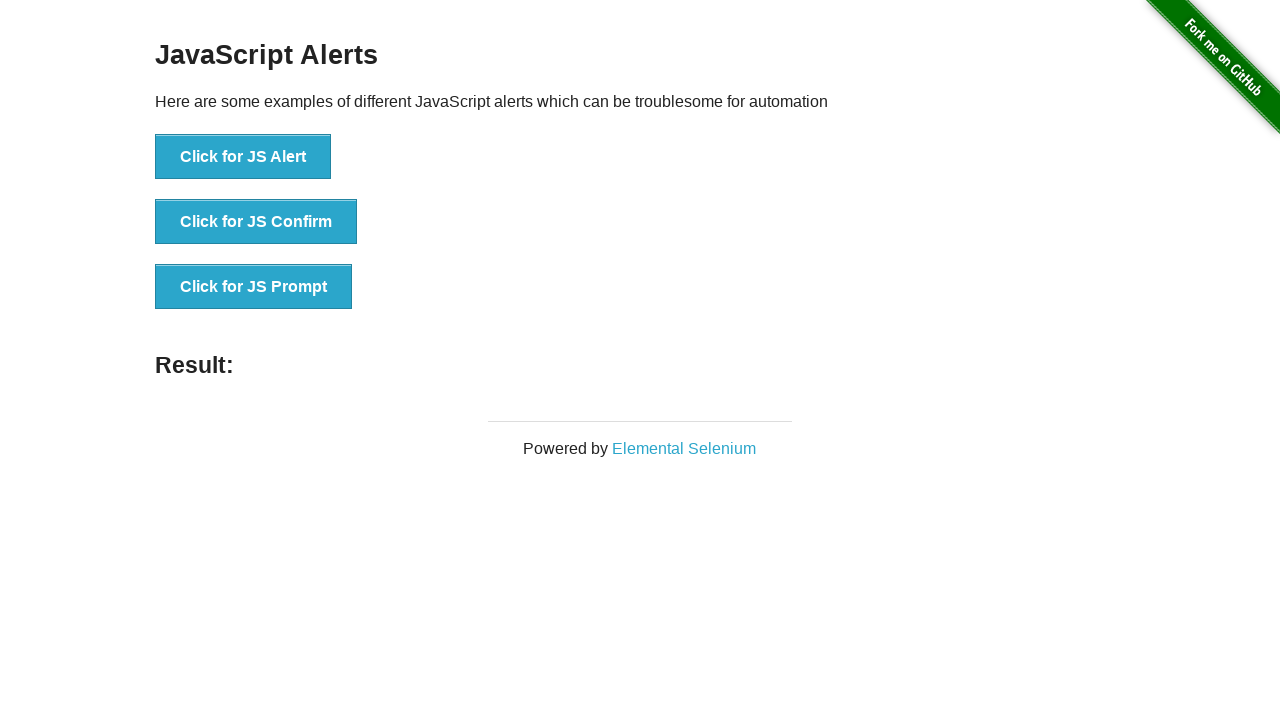